Tests that the email field on the sign-up page accepts valid email input

Starting URL: https://e-commerce-client-swart.vercel.app/

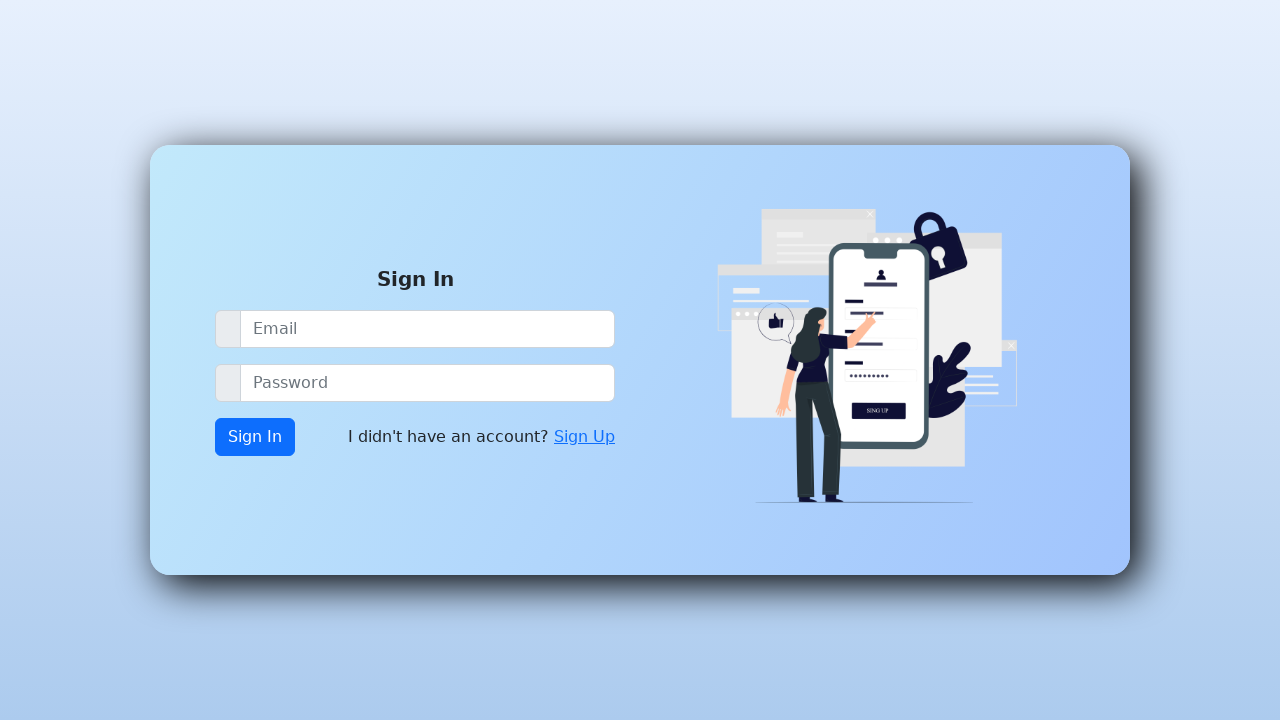

Clicked on Sign Up link at (584, 437) on xpath=//a[contains(text(),'Sign Up')]
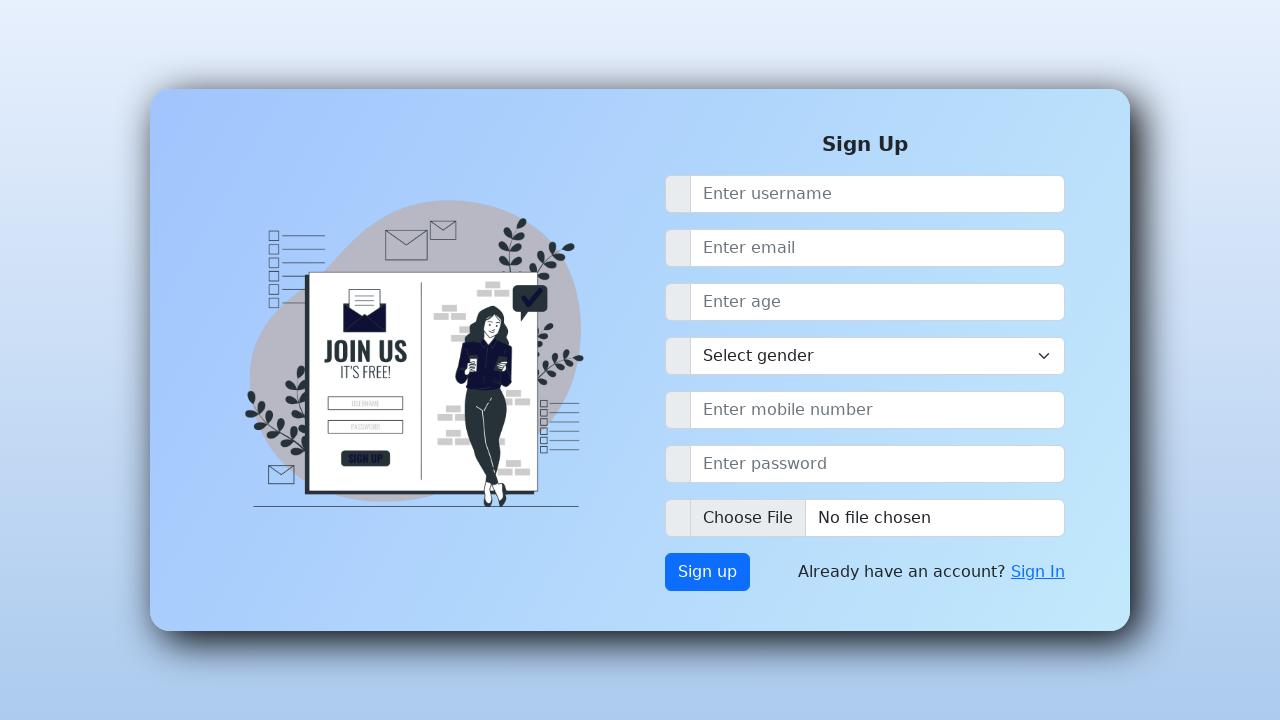

Filled email field with 'user@example.com' on #email-lg
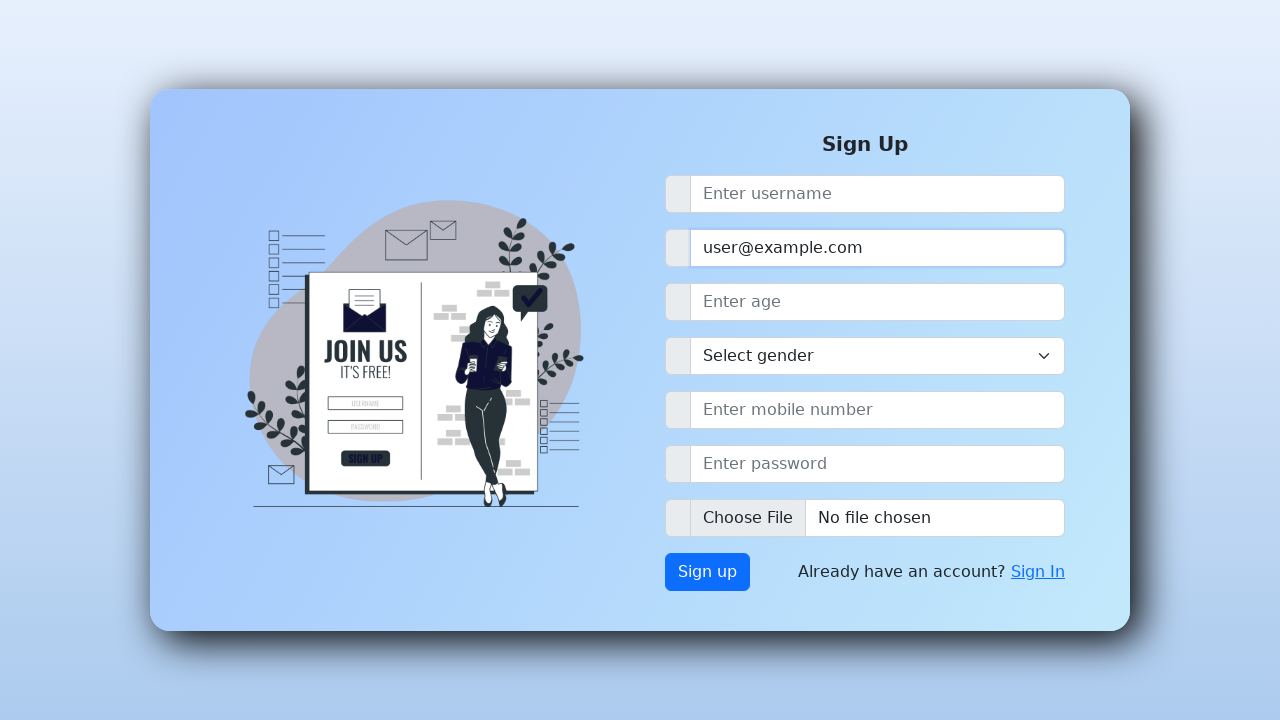

Waited 1000ms to verify email field accepts valid input
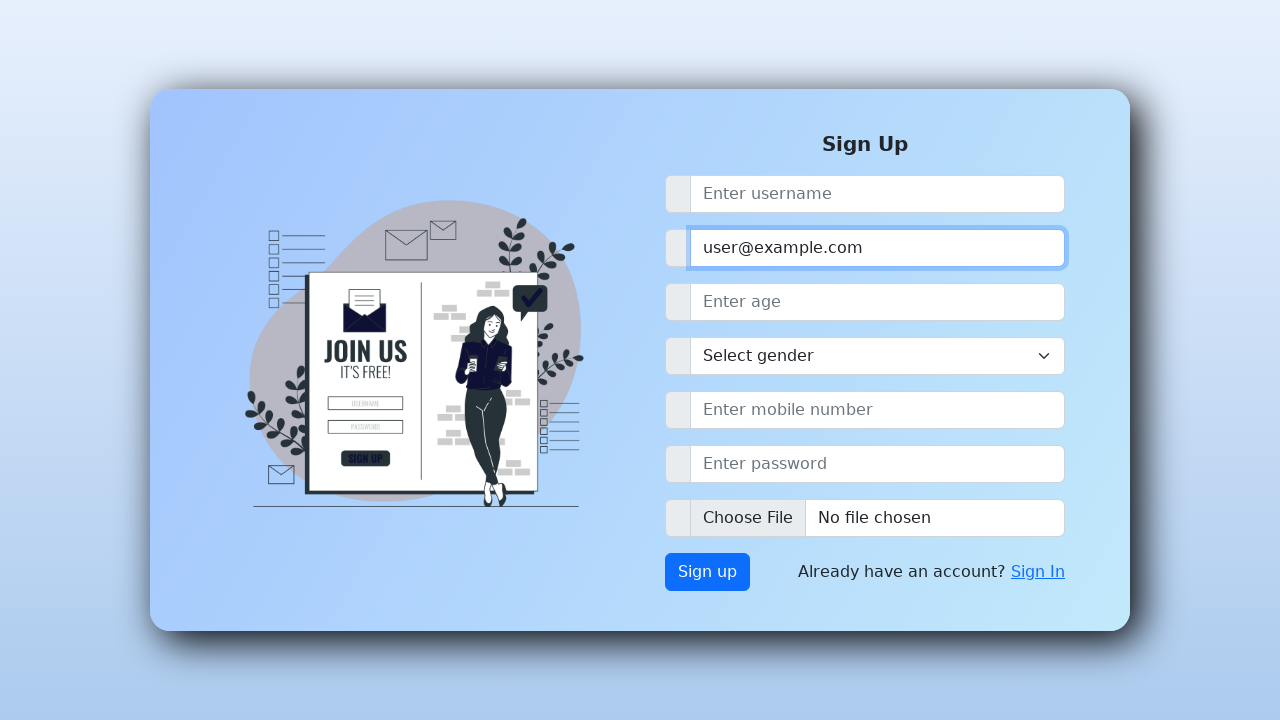

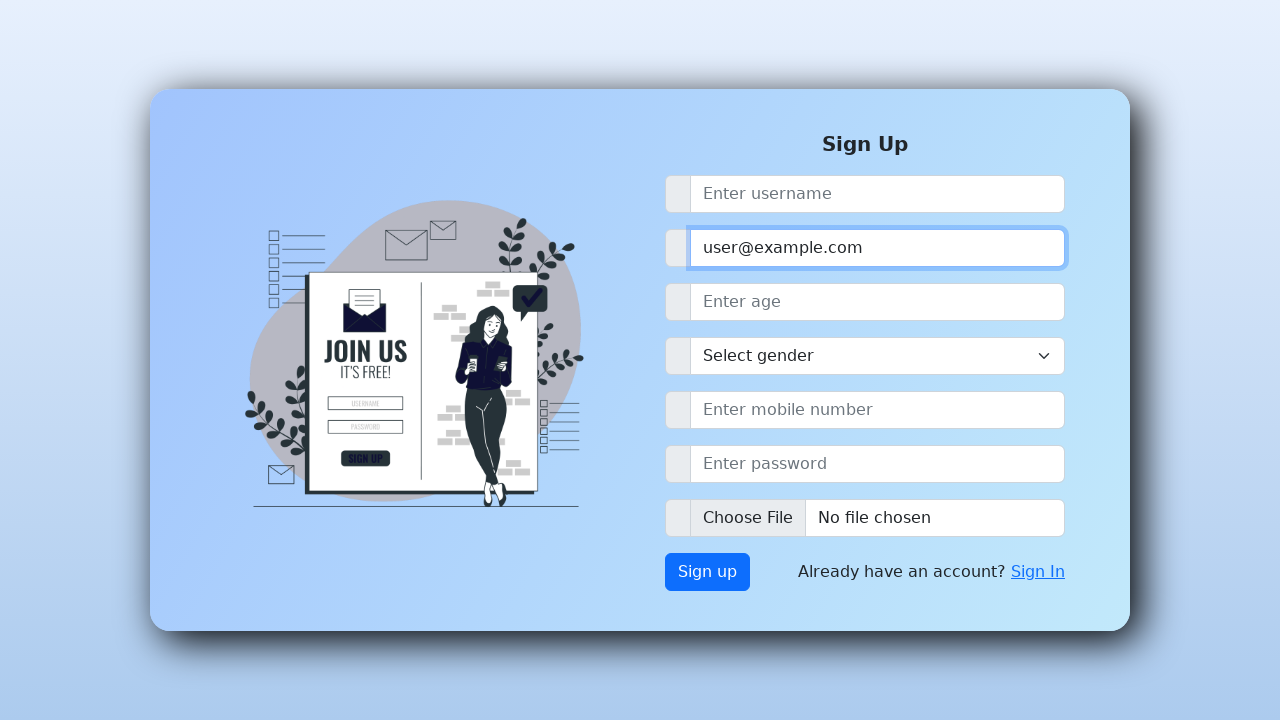